Tests enabling and disabling a text input using chained element calls, verifying button text and input state transitions

Starting URL: https://the-internet.herokuapp.com/dynamic_controls

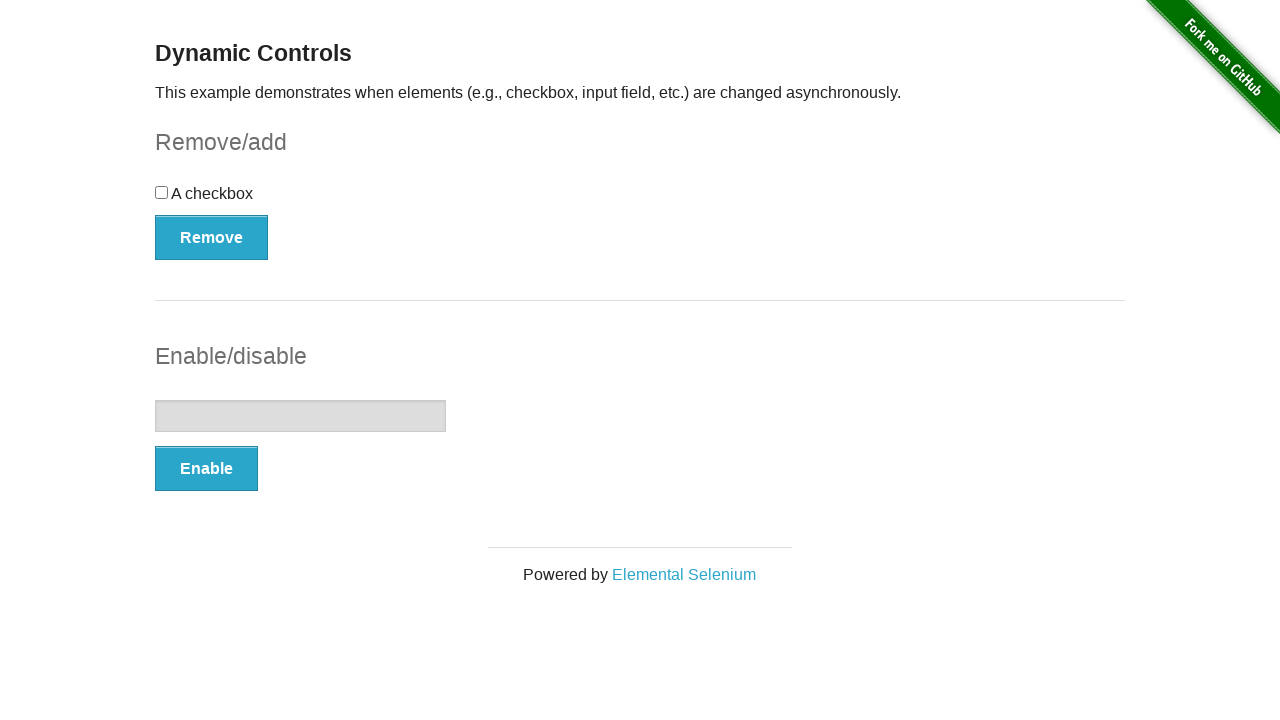

Clicked enable button to enable text input at (206, 469) on #input-example button
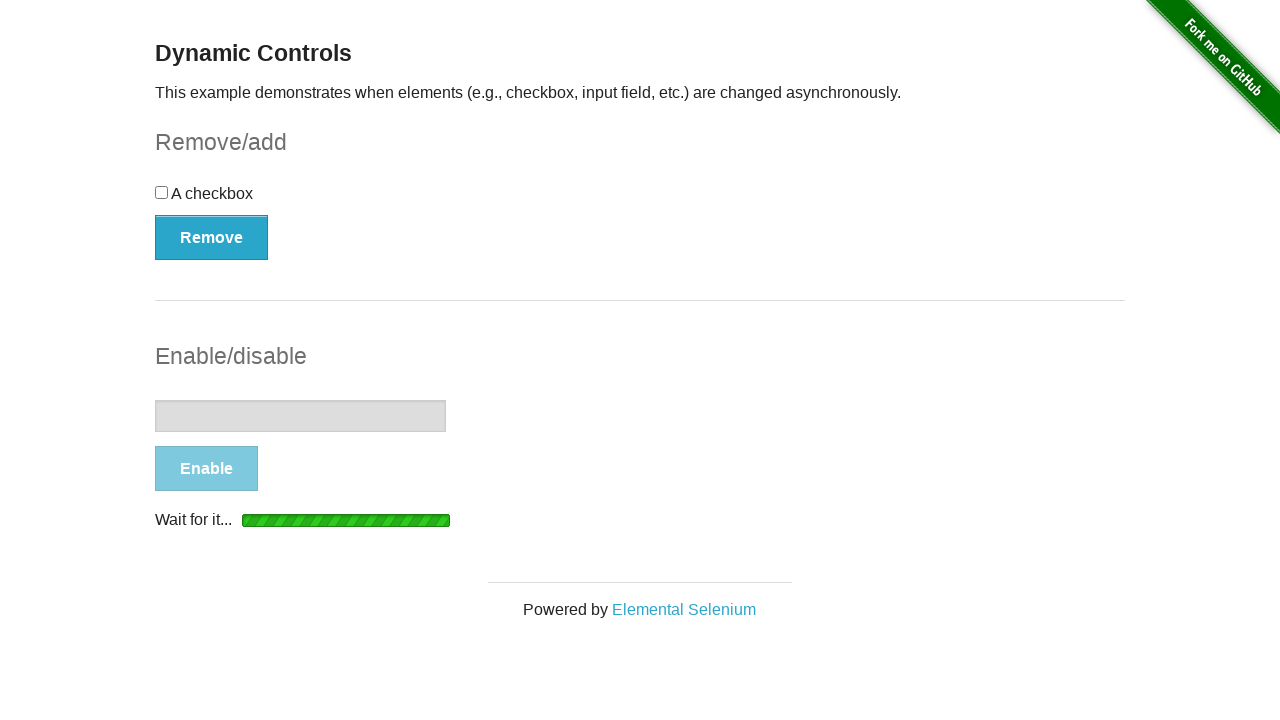

Text input became enabled
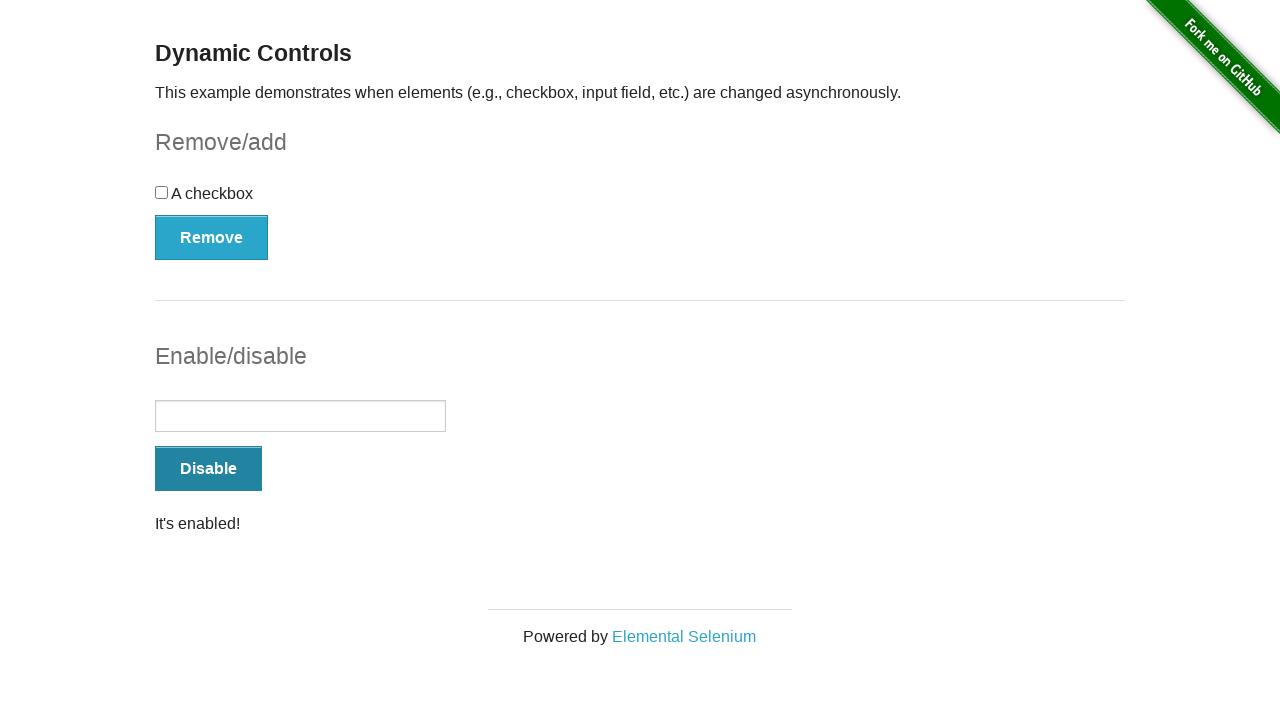

Verified button text changed to 'Disable'
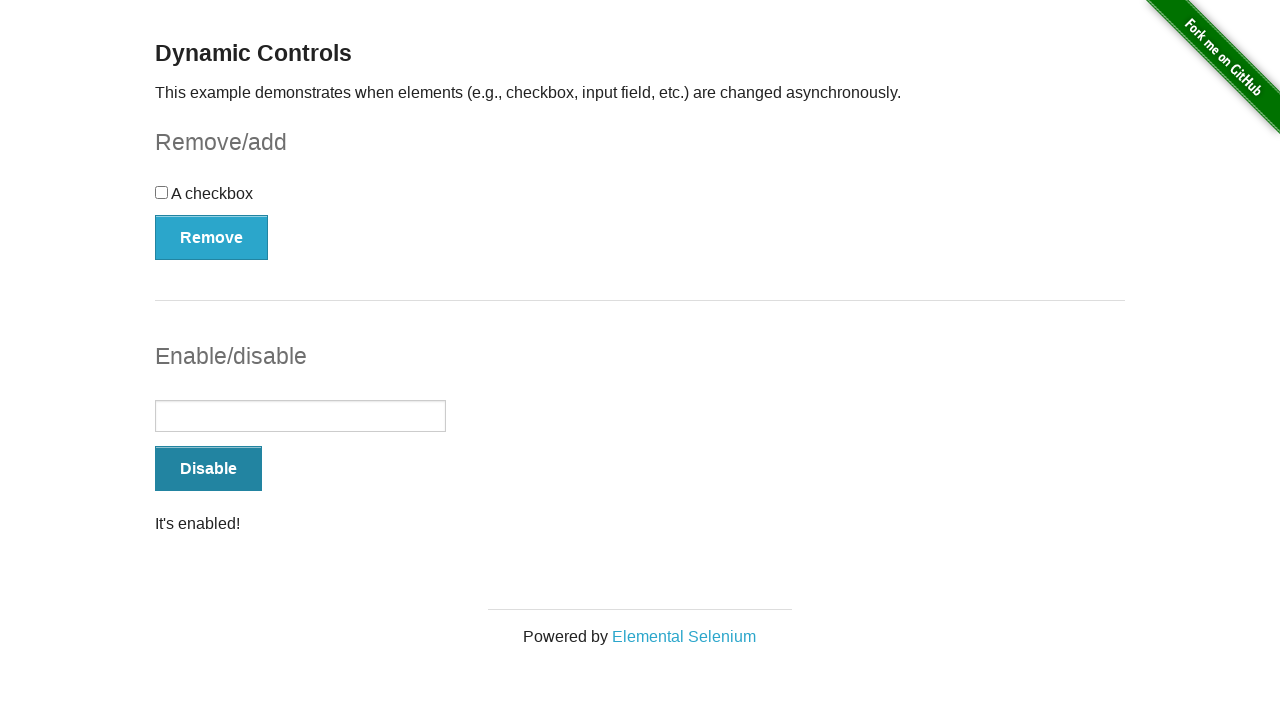

Clicked disable button to disable text input at (208, 469) on #input-example button
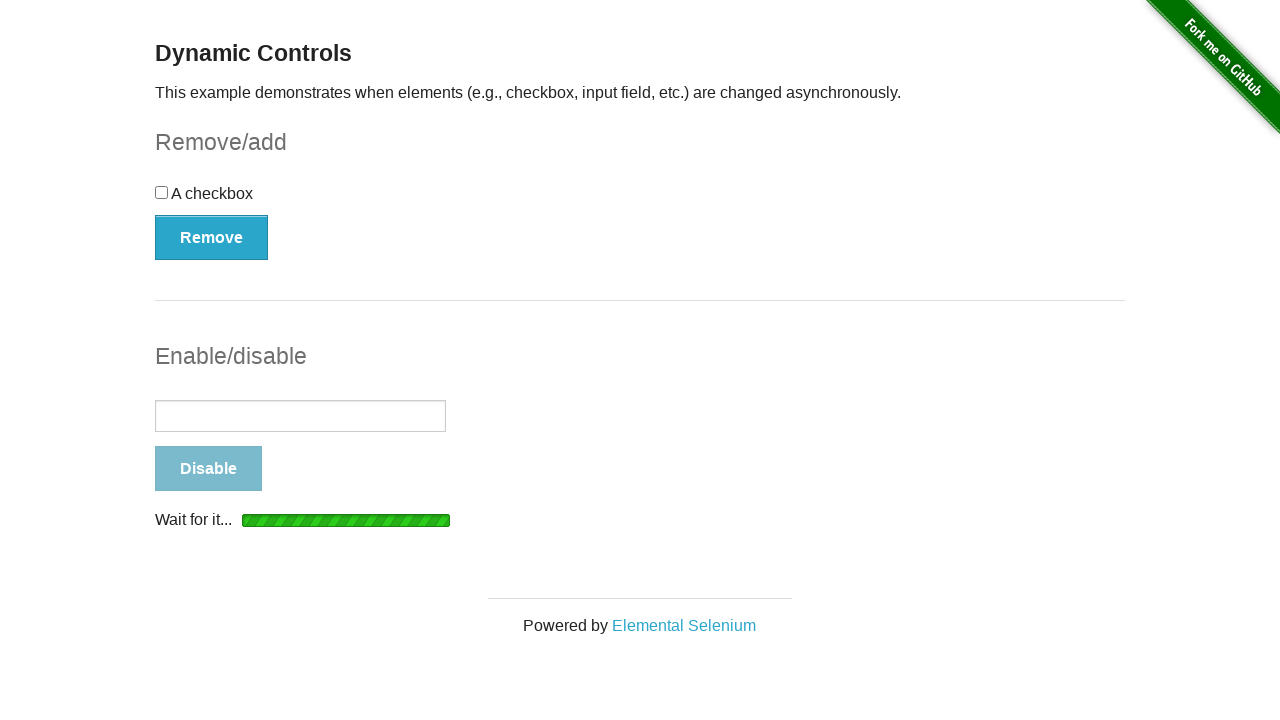

Text input became disabled
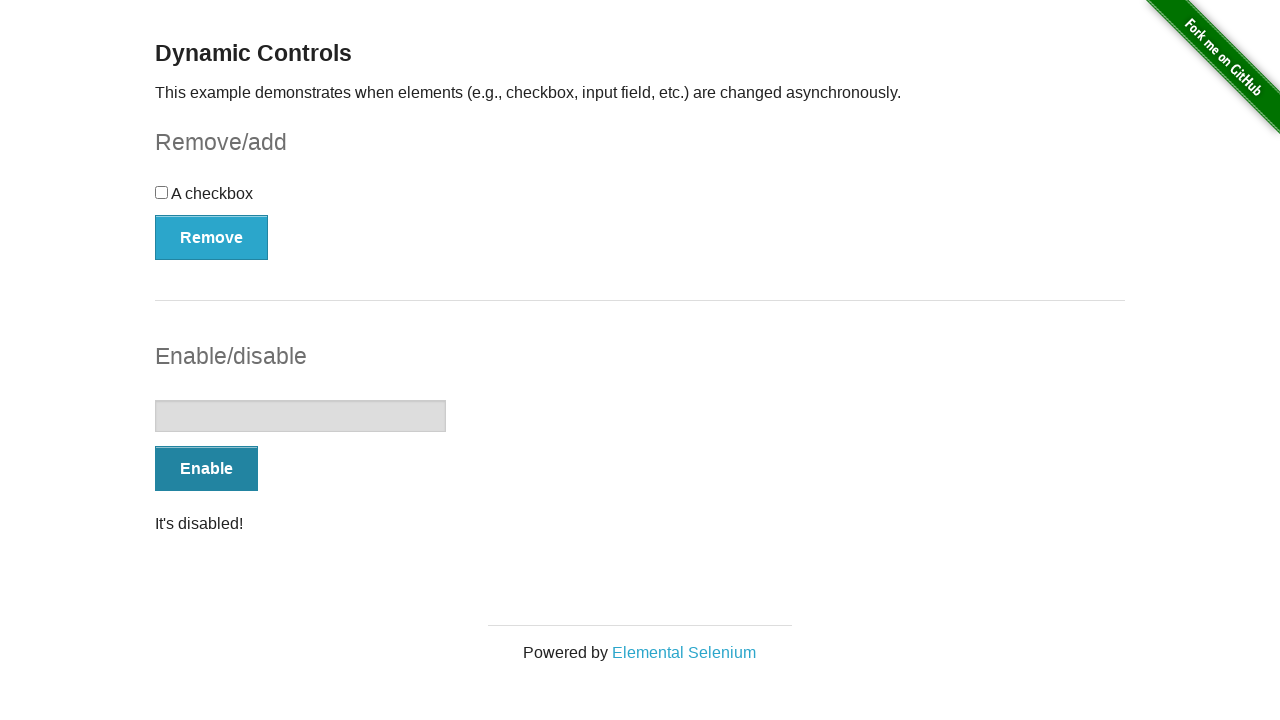

Verified button text changed back to 'Enable'
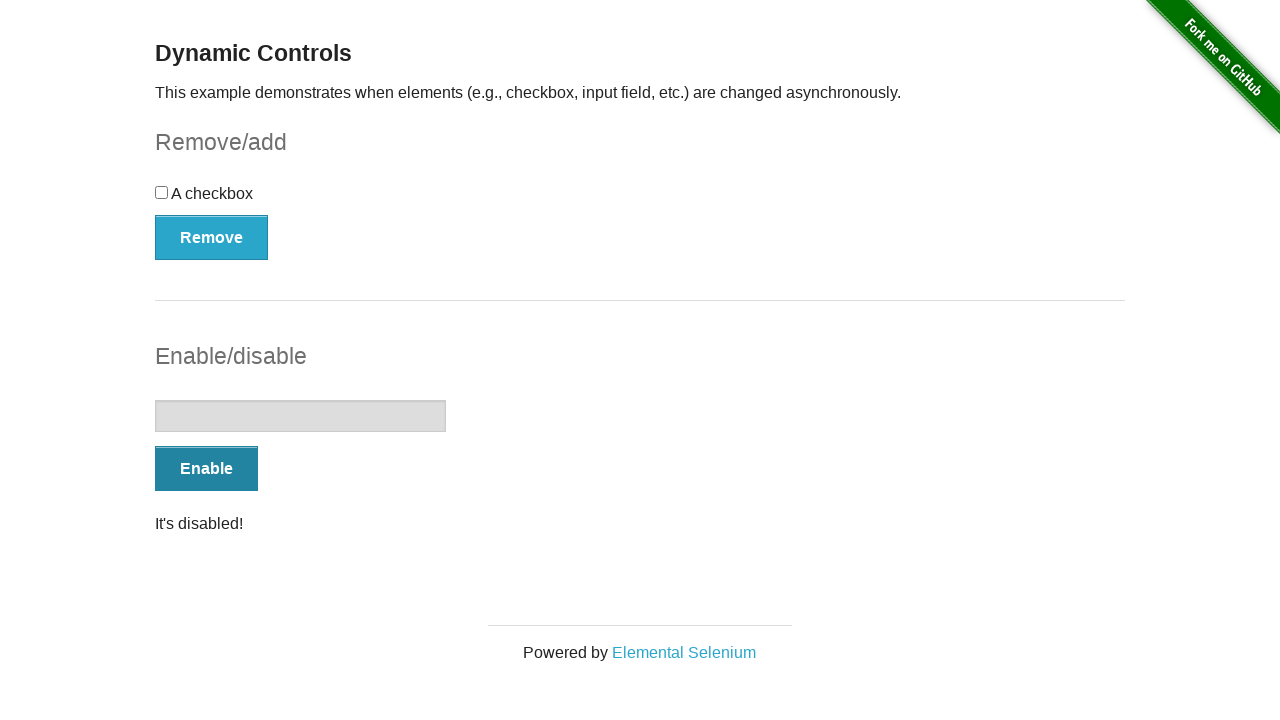

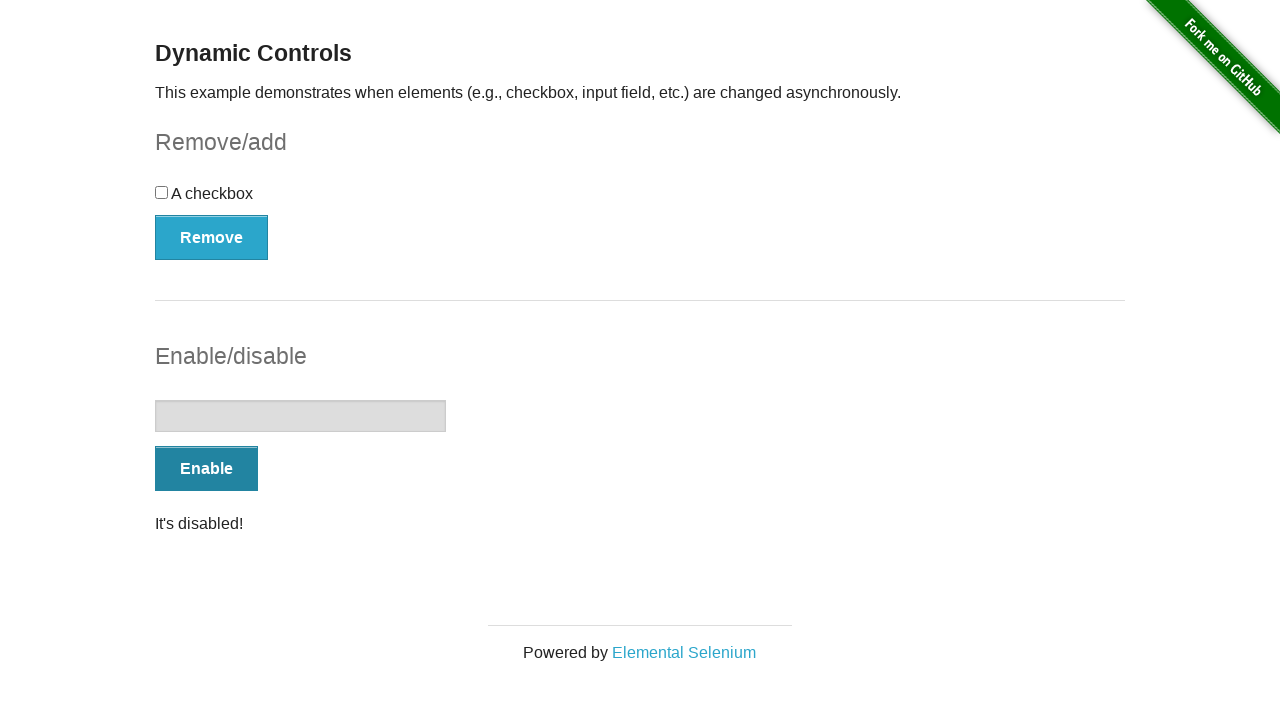